Tests JavaScript prompt alert functionality by clicking the "Click for JS Prompt" button on a demo alerts page and triggering the prompt dialog.

Starting URL: https://the-internet.herokuapp.com/javascript_alerts

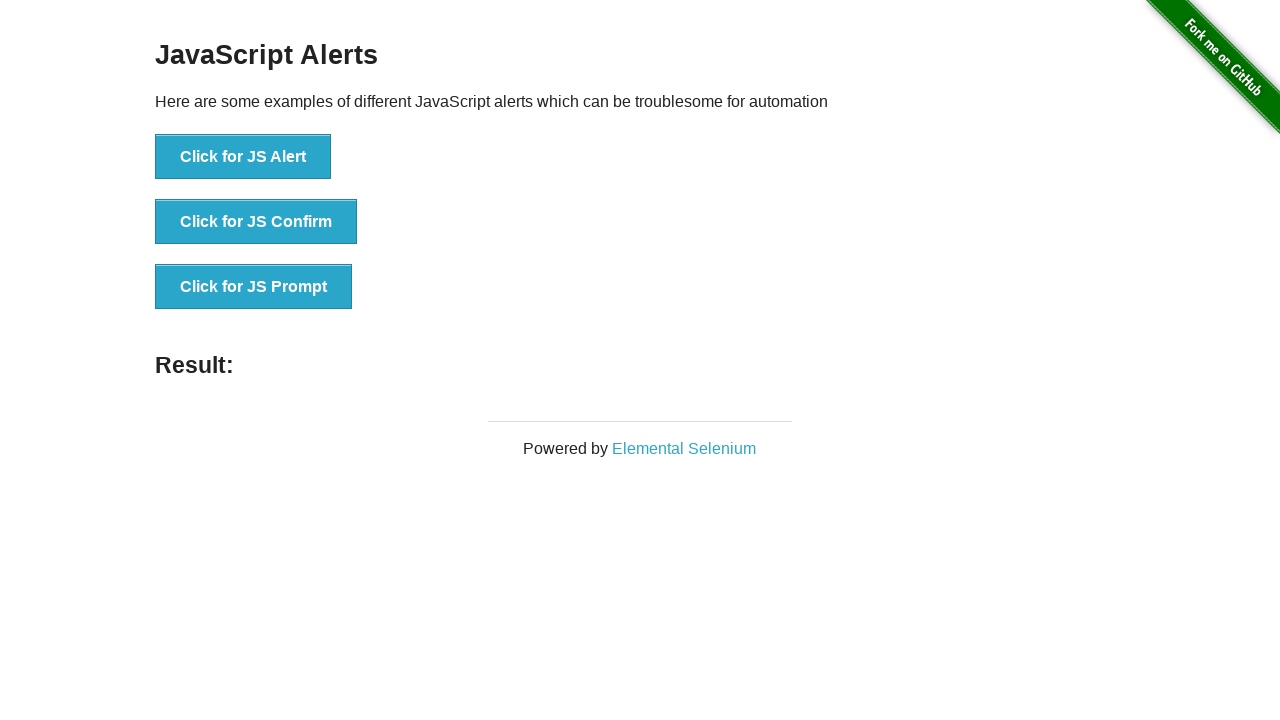

Set viewport size to 1920x1080
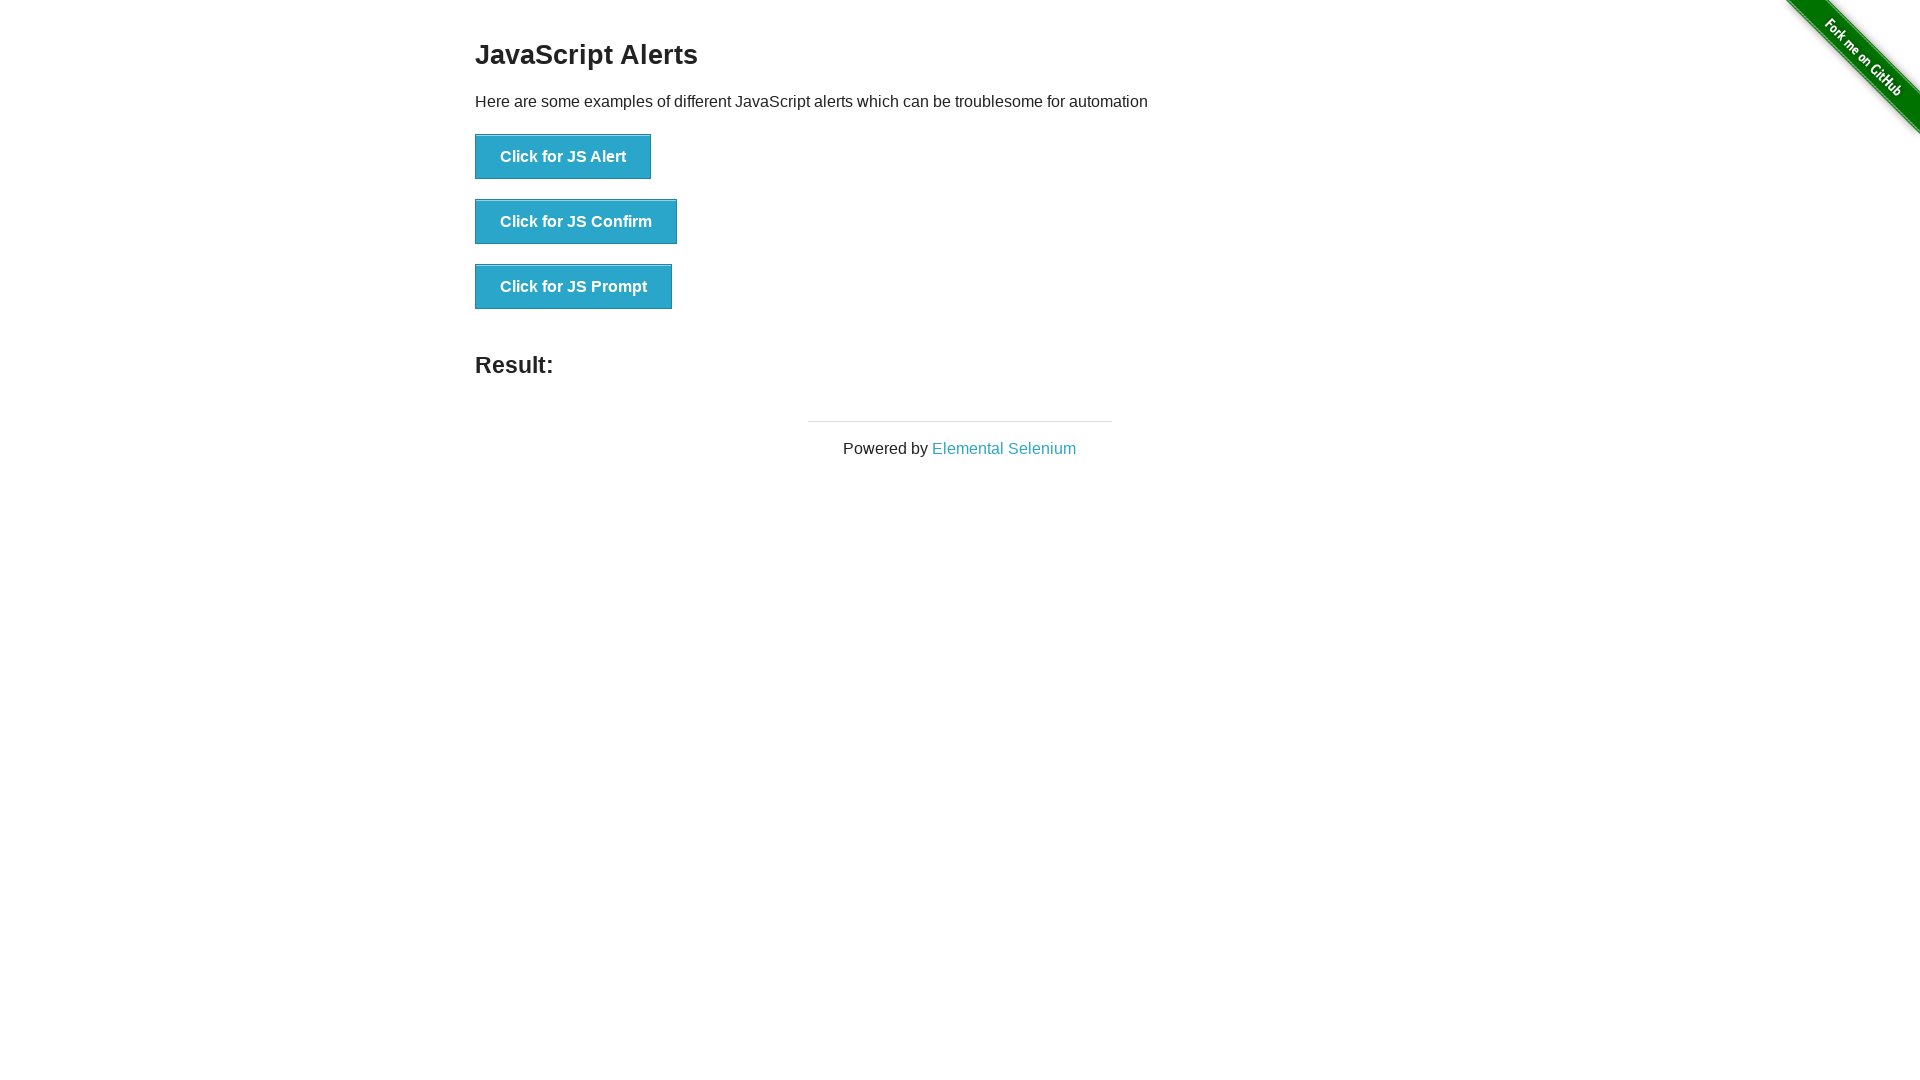

Set up dialog handler for JS Prompt alert
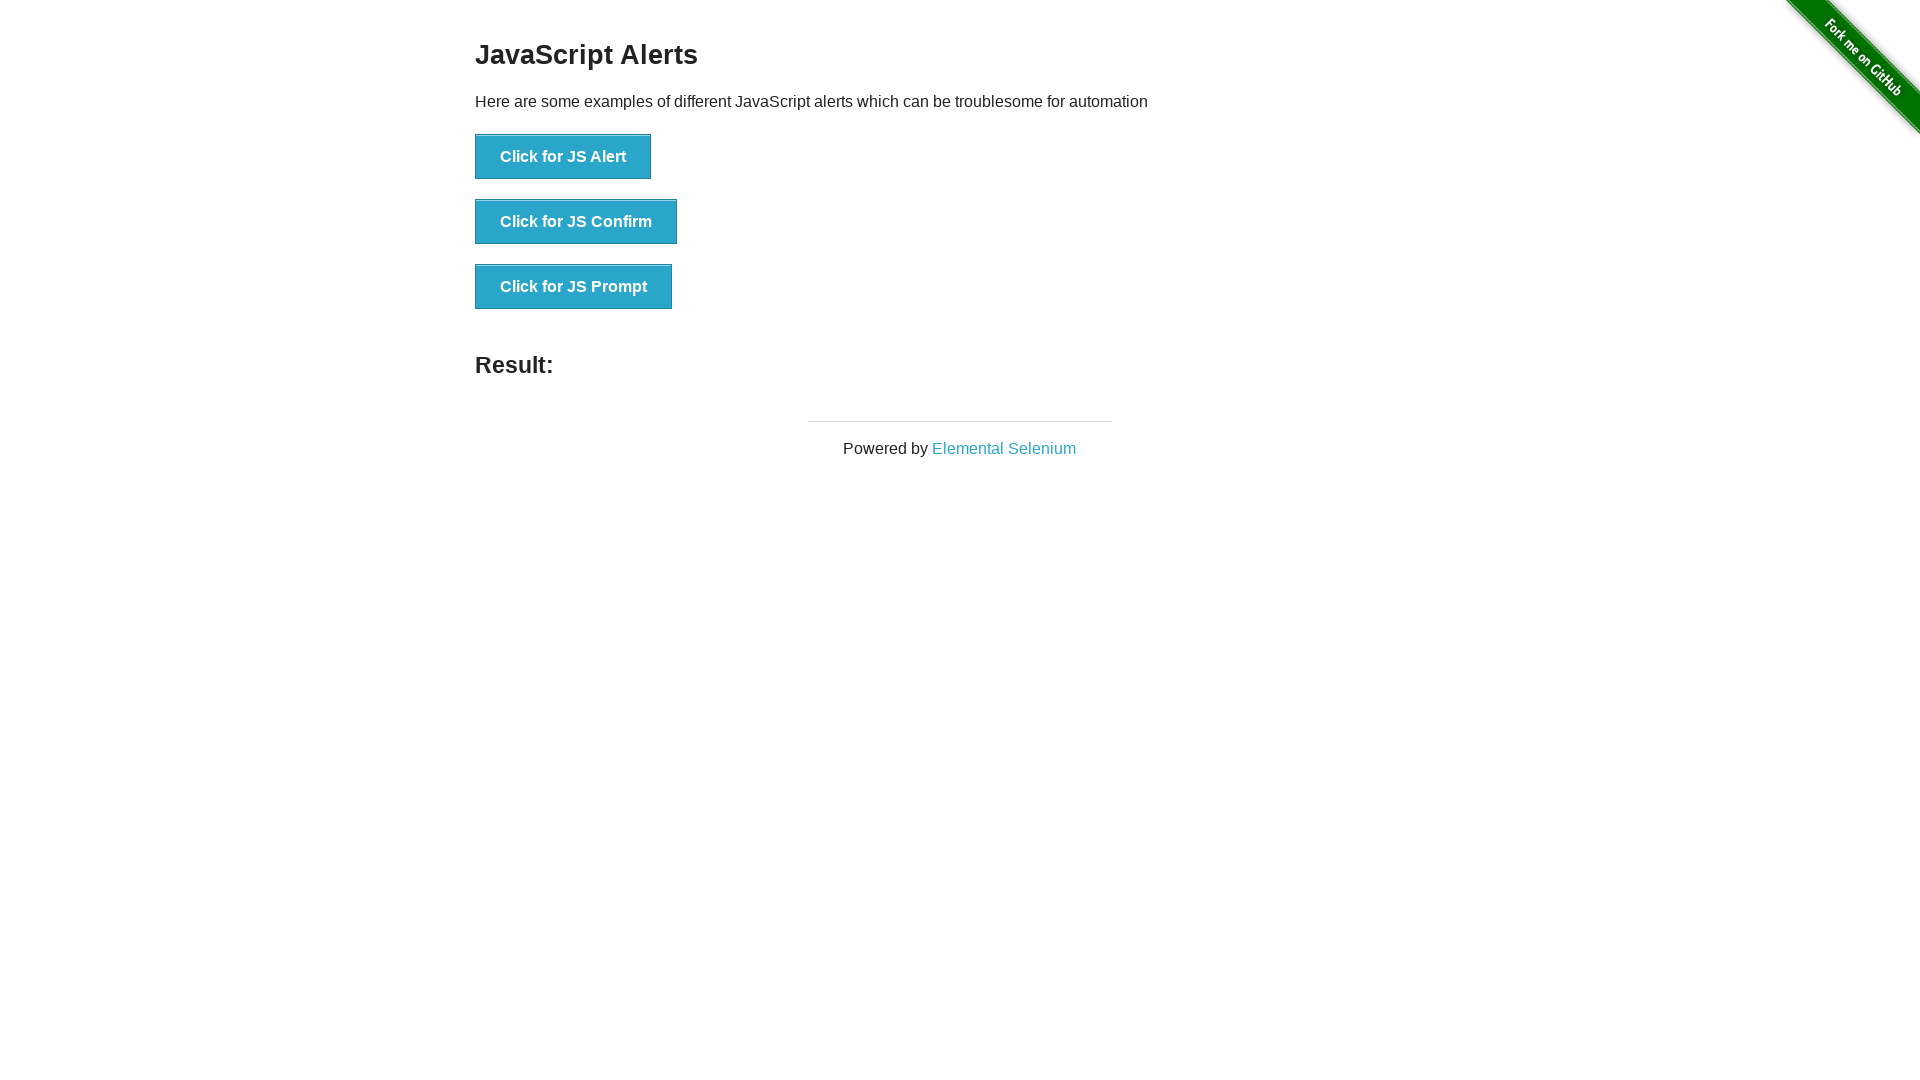

Clicked 'Click for JS Prompt' button to trigger prompt dialog at (574, 287) on xpath=//button[text()='Click for JS Prompt']
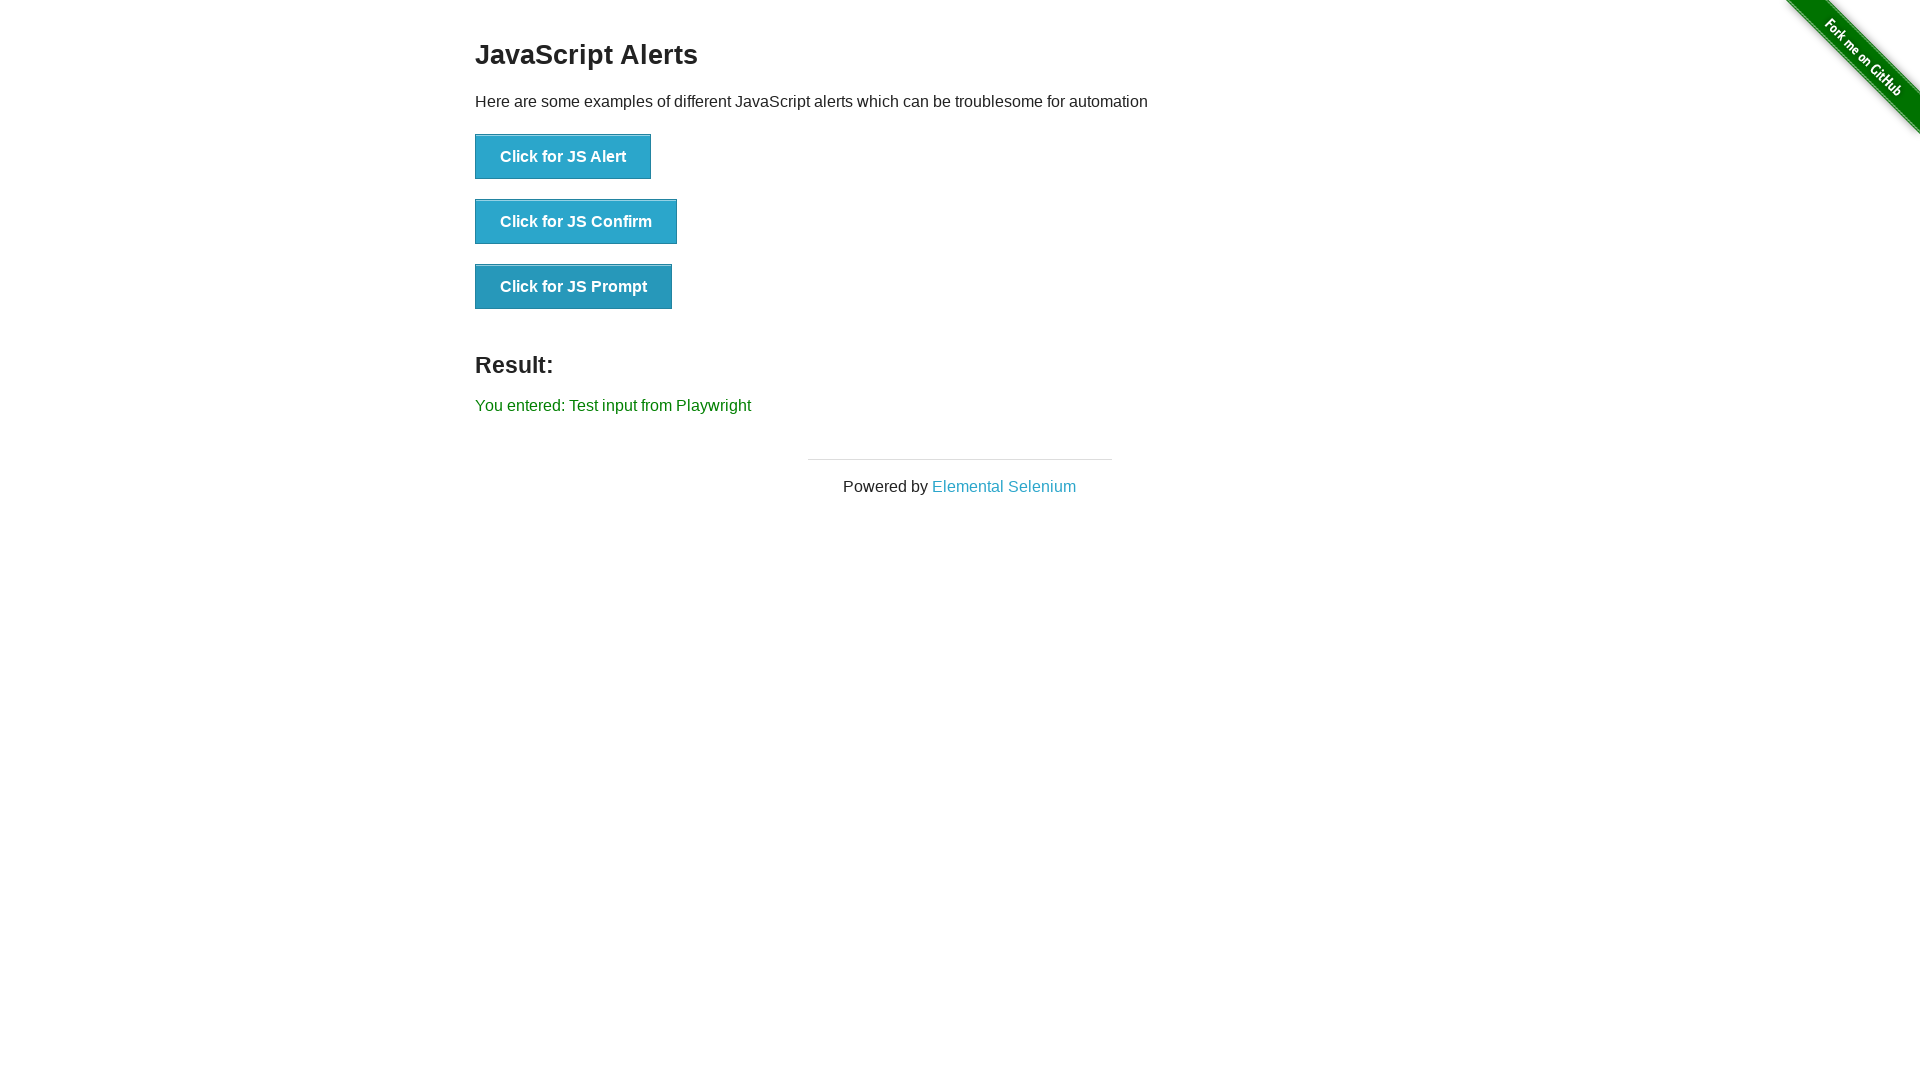

Prompt dialog accepted and result element loaded
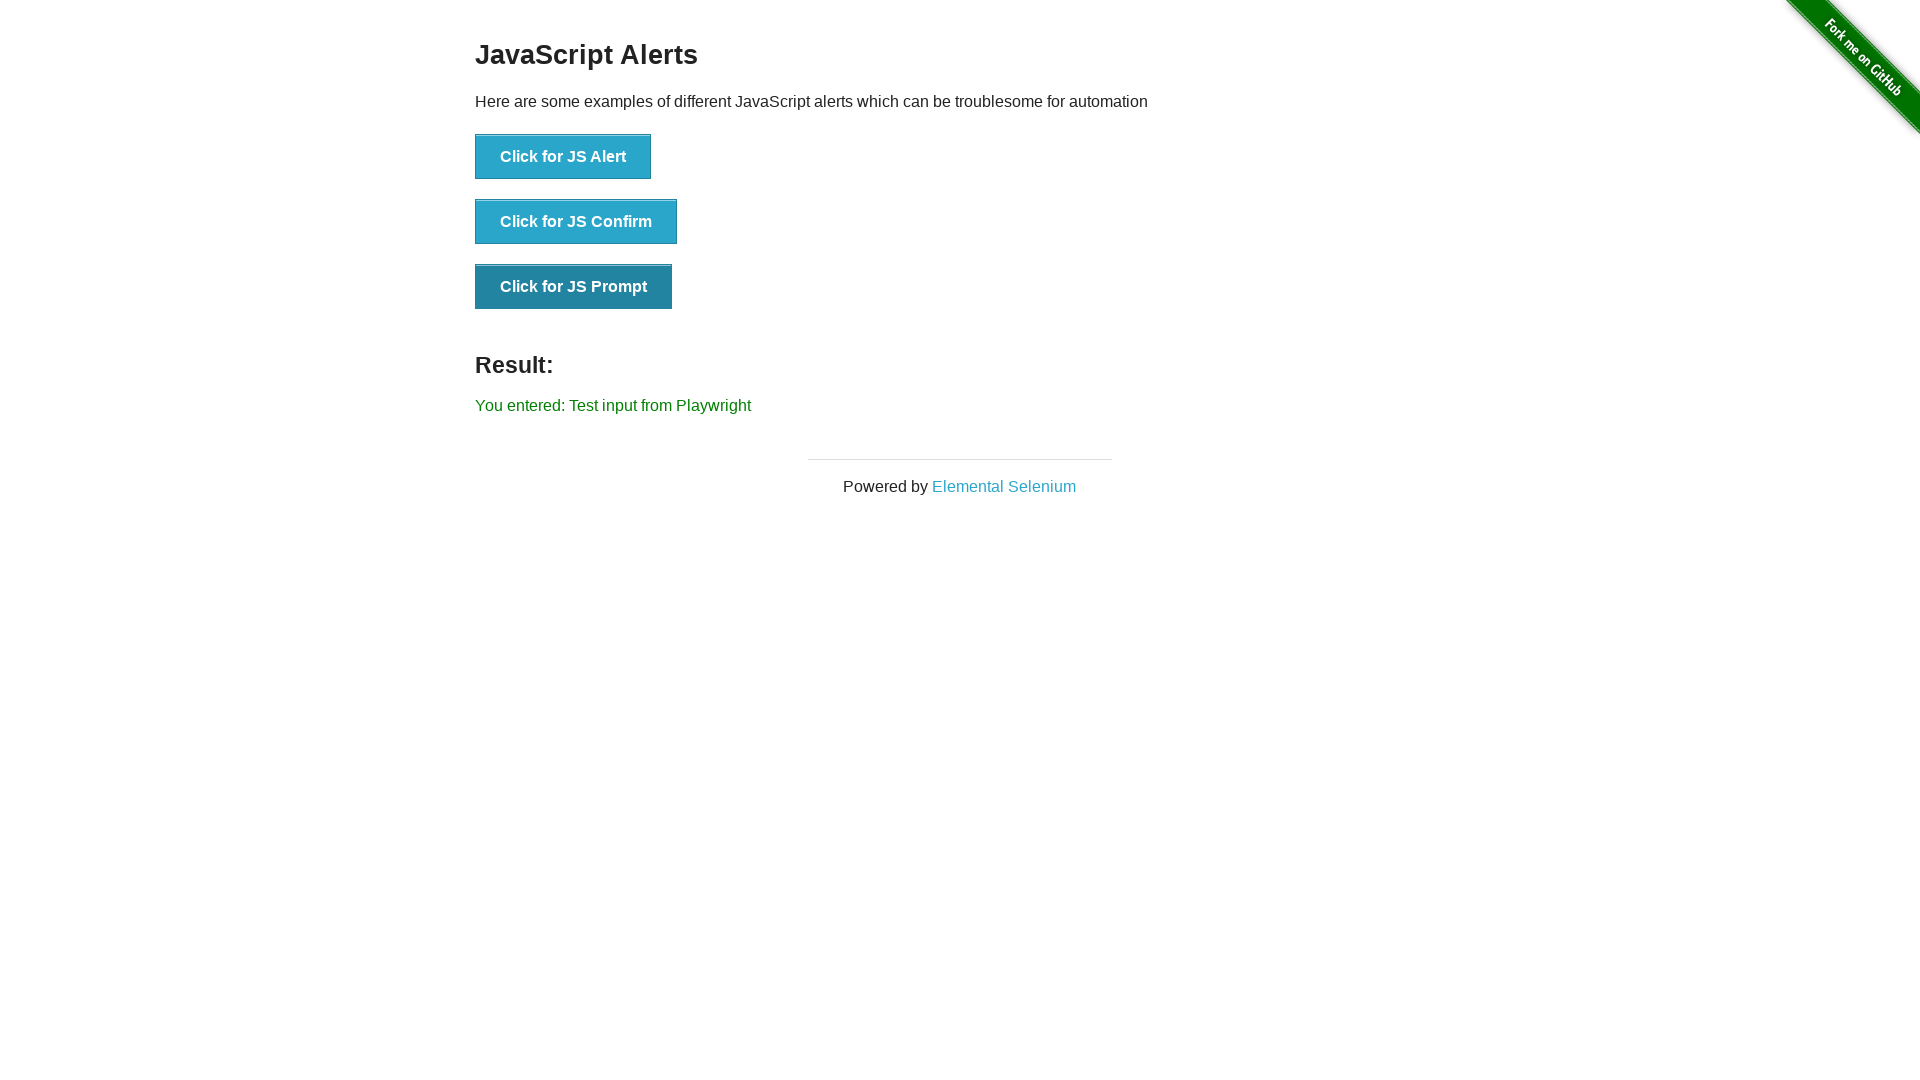

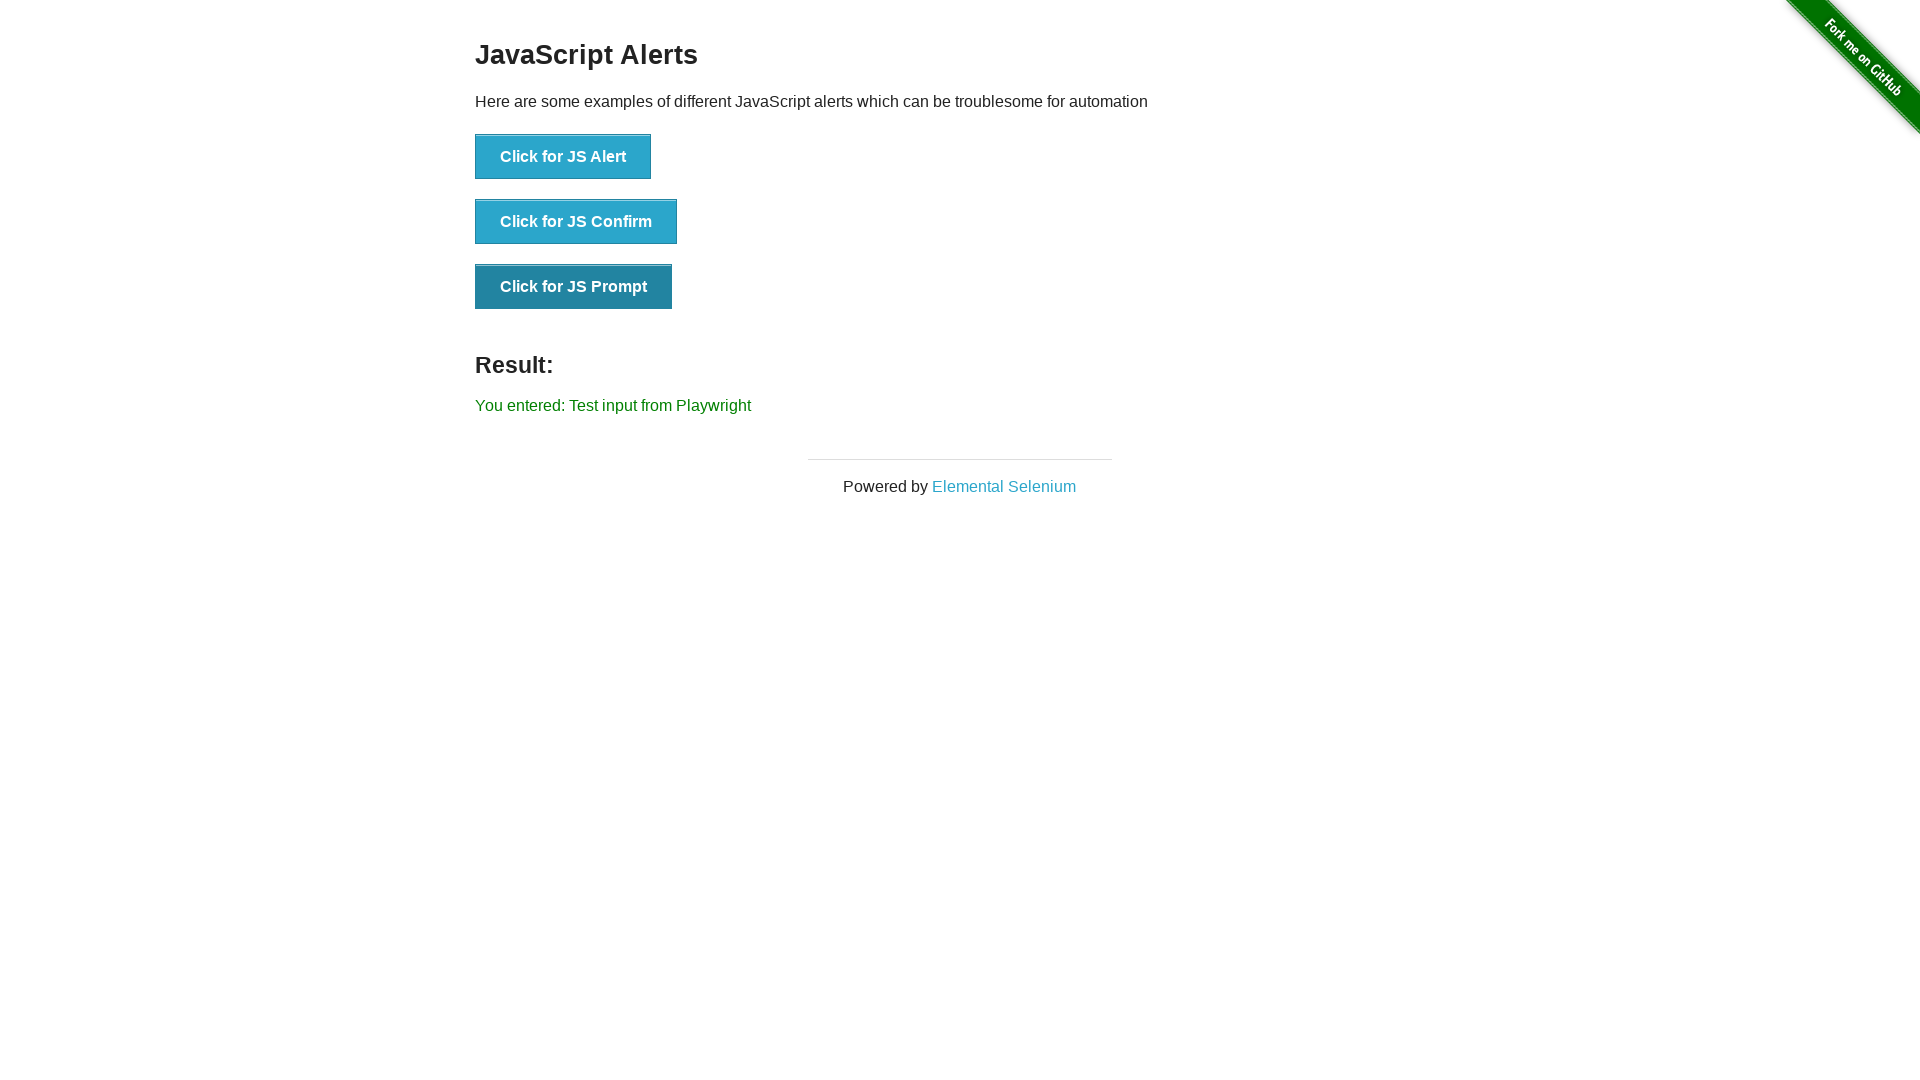